Tests iframe interaction by switching to iframe, reading content, interacting with elements inside, and switching back to main frame

Starting URL: https://axafrance.github.io/webengine-dotnet/demo/Test.html

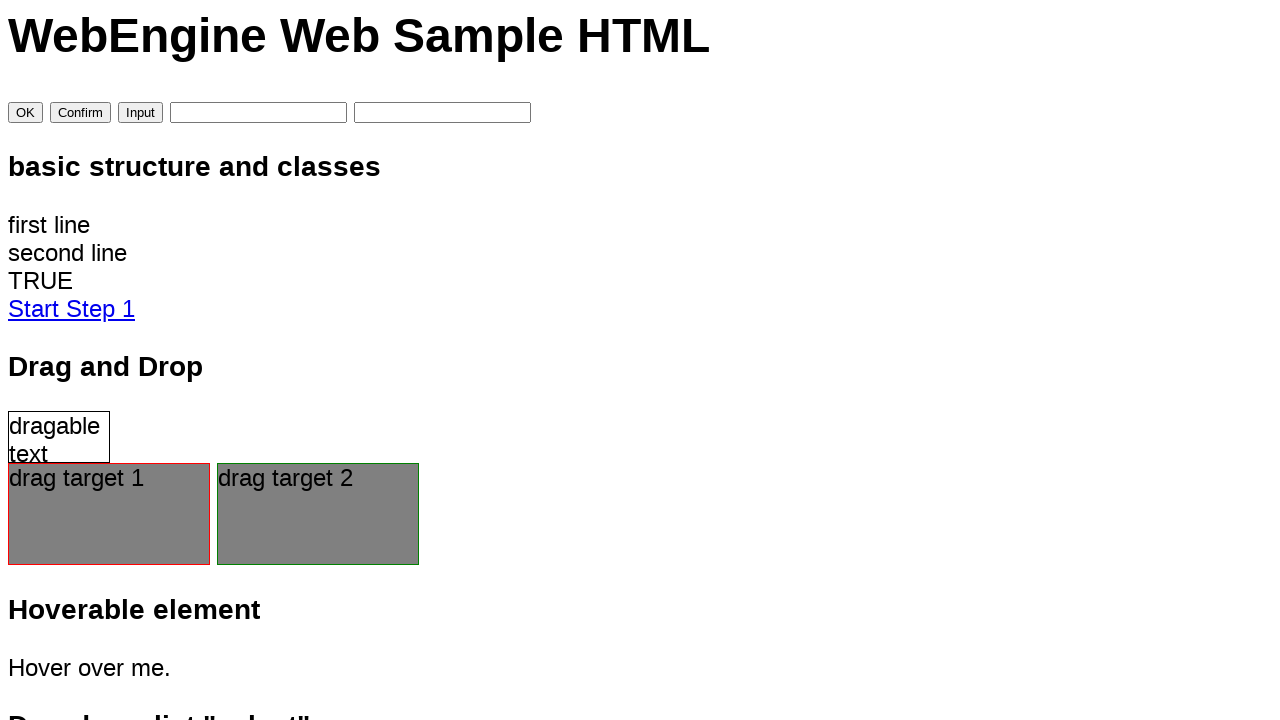

Located iframe element
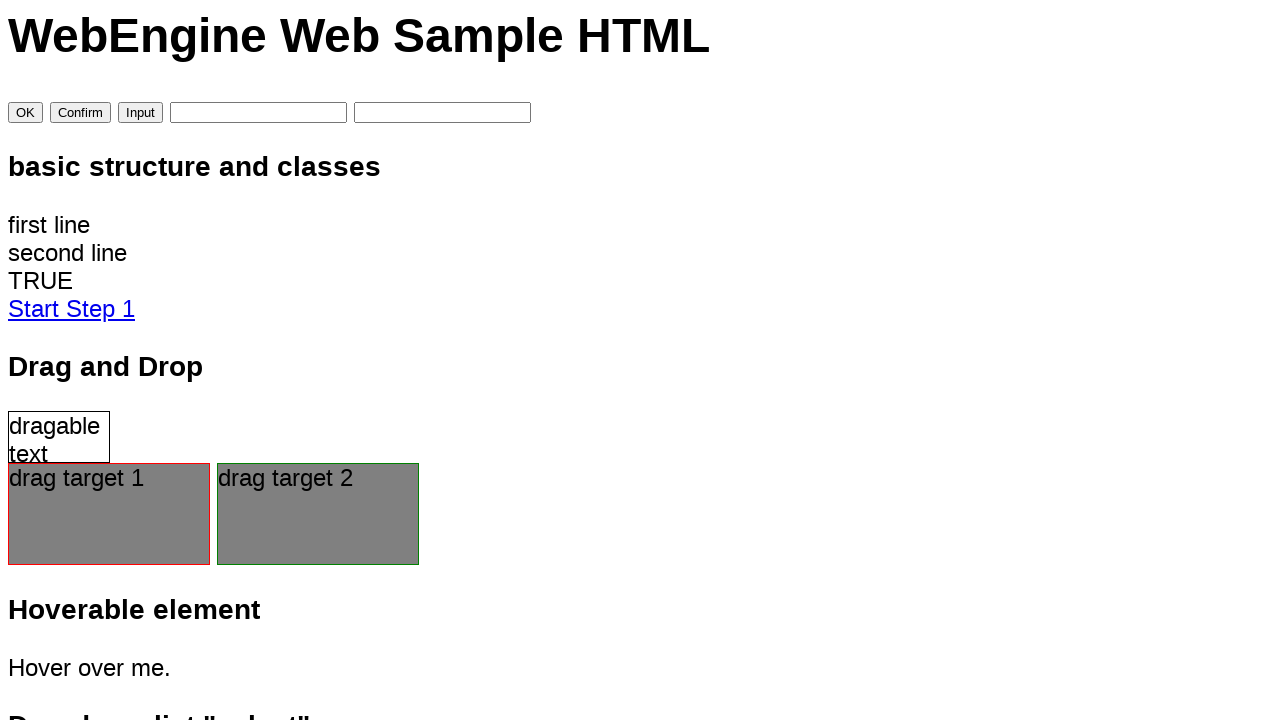

Retrieved h1 text content from iframe
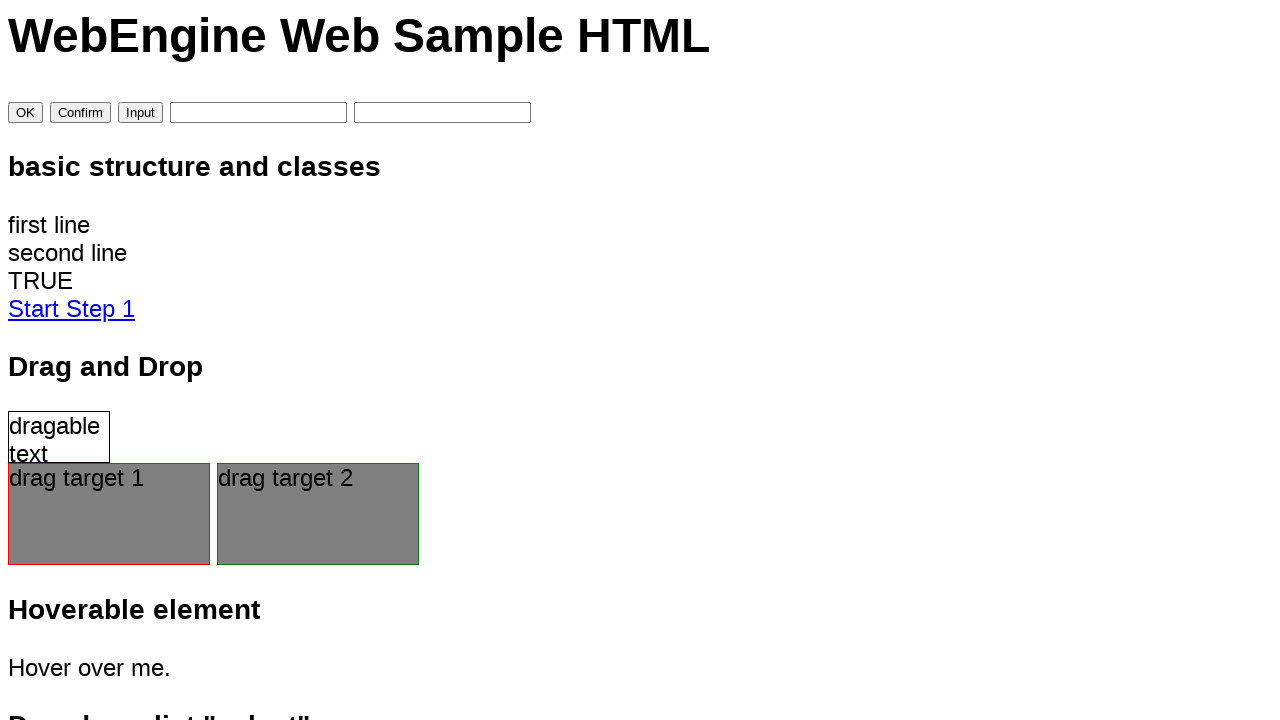

Asserted that h1 contains 'content inside the'
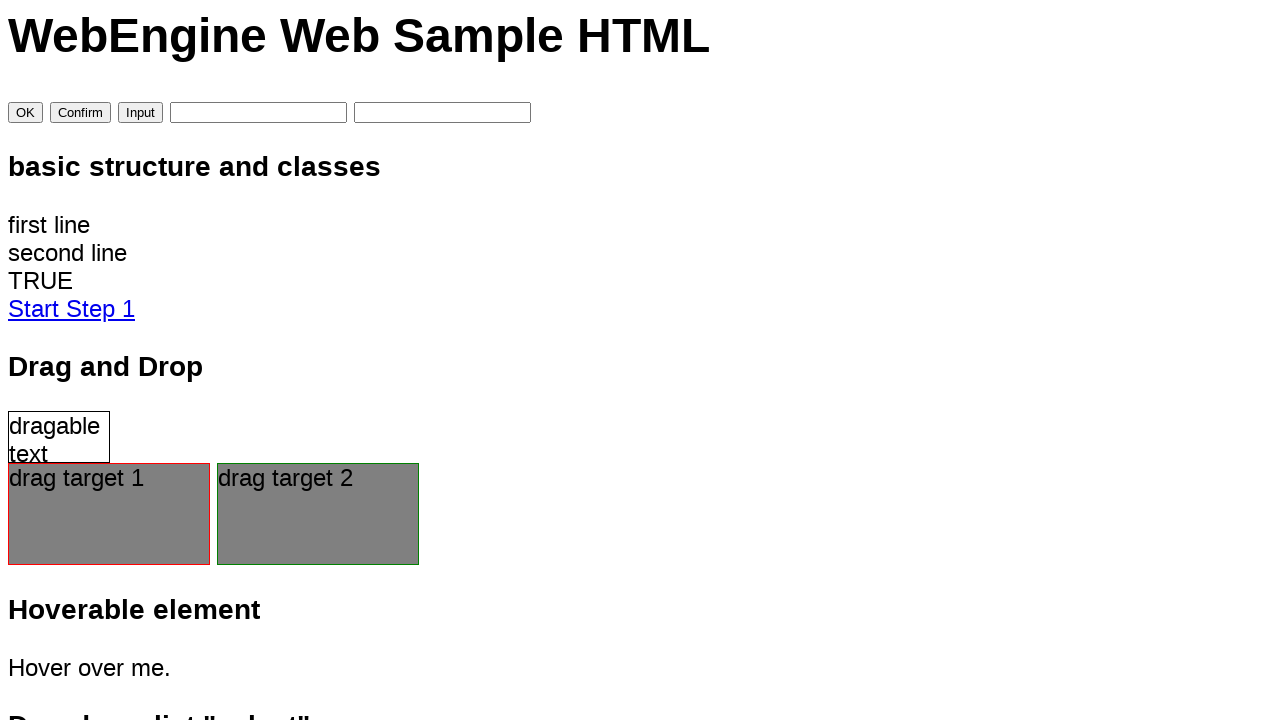

Scrolled iframe button into view
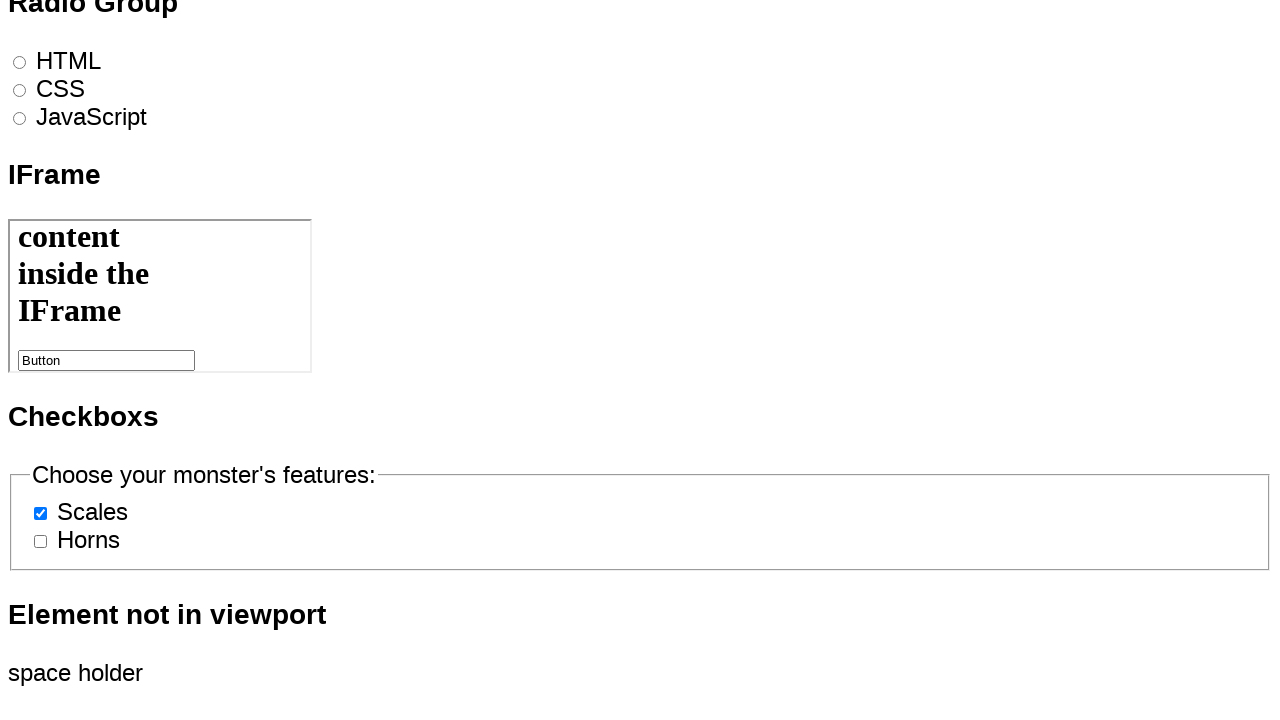

Filled iframe input field with 'hello 2' on iframe >> internal:control=enter-frame >> #iframe_button
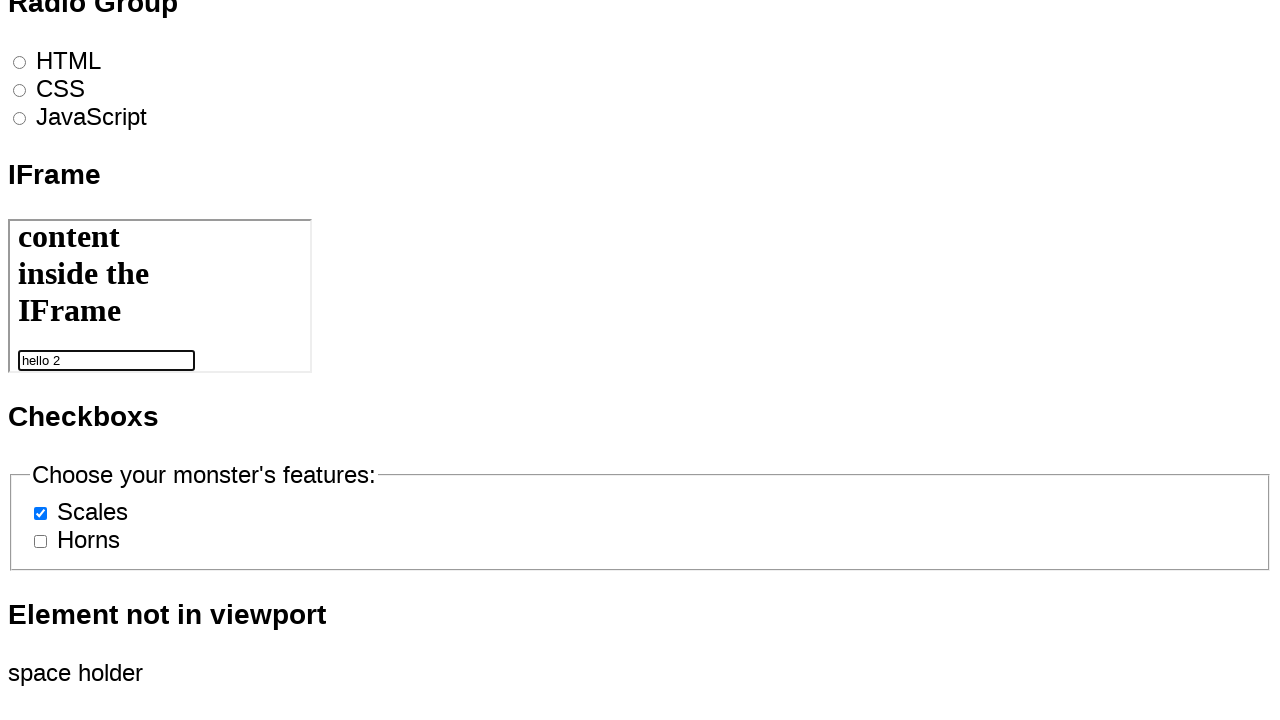

Filled main frame input field with 'hello world' on #inputValue
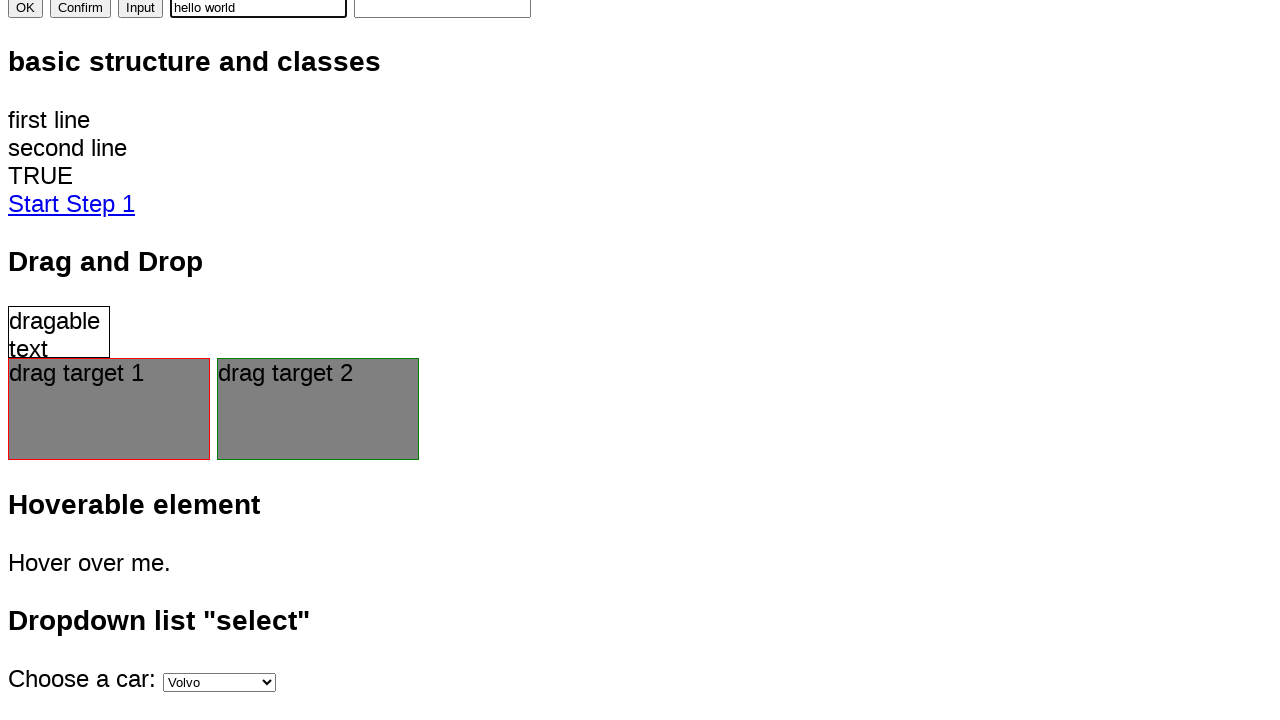

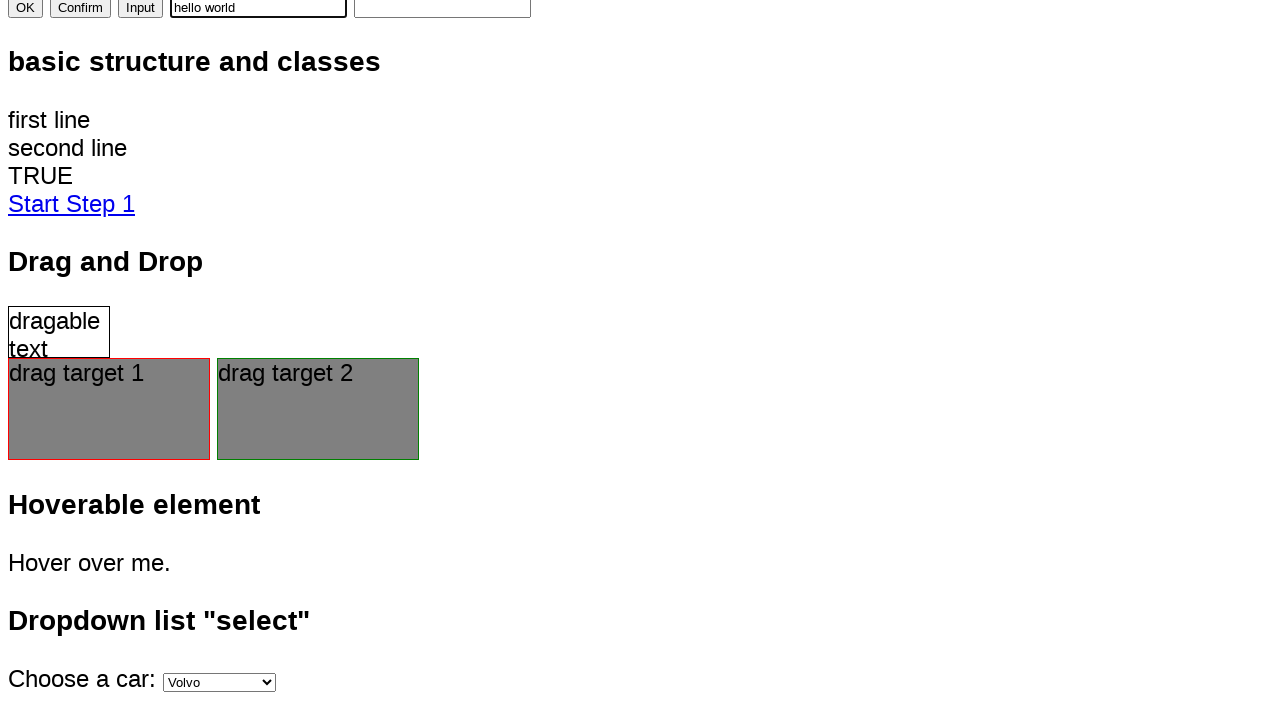